Tests window handling functionality by clicking a link to open a new window, switching between windows, and verifying content in both windows

Starting URL: https://the-internet.herokuapp.com/windows

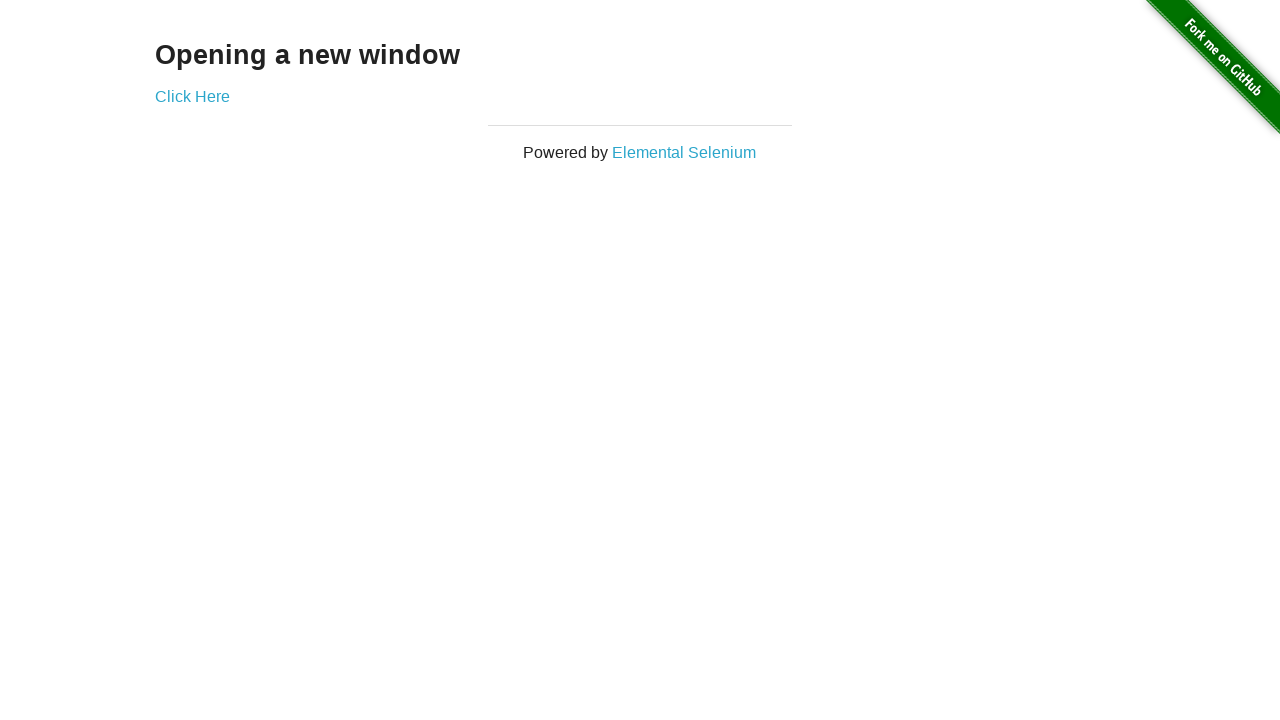

Clicked 'Click Here' link to open new window at (192, 96) on xpath=//a[text()='Click Here']
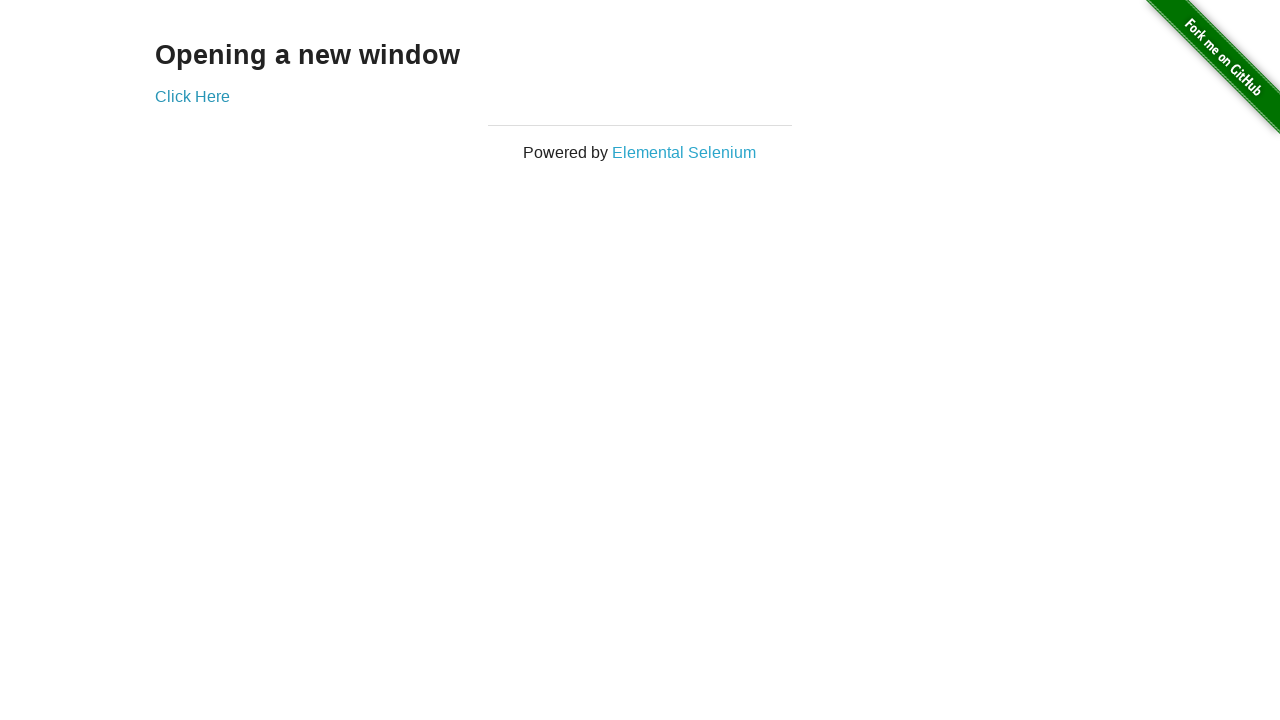

New window loaded
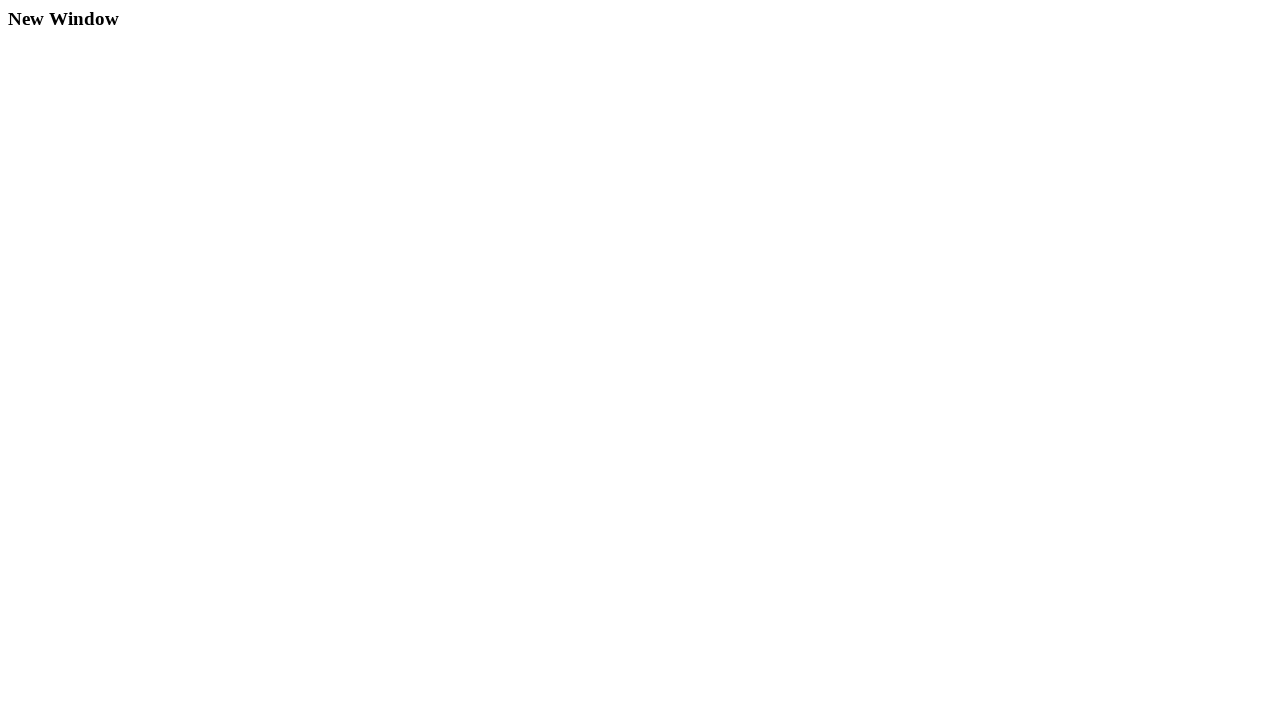

Verified example div element is present in new window
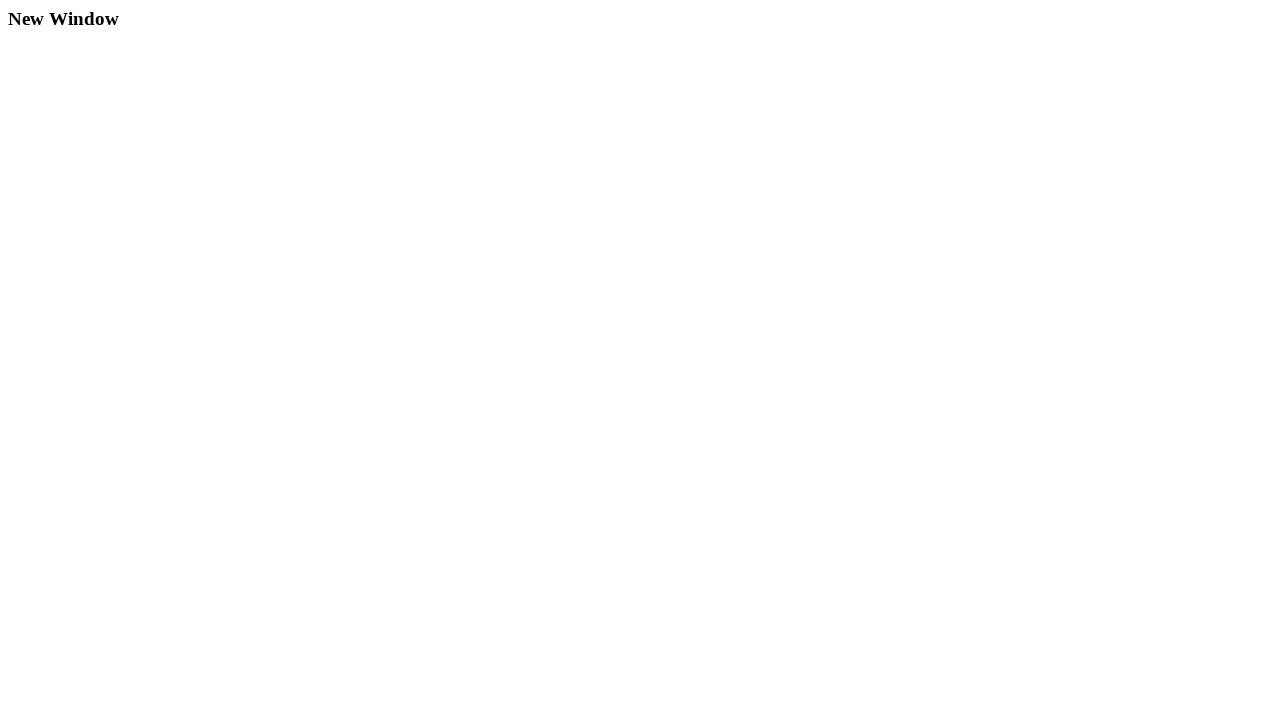

Verified 'Opening a new window' heading is present in original window
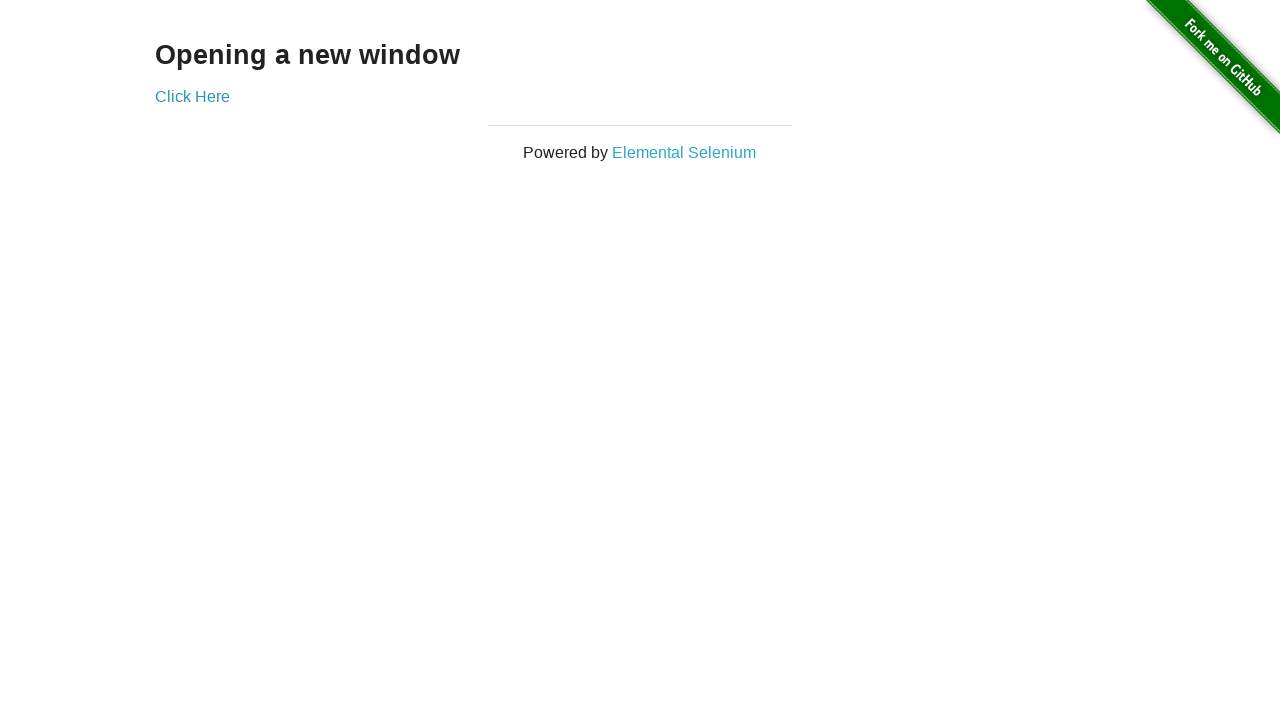

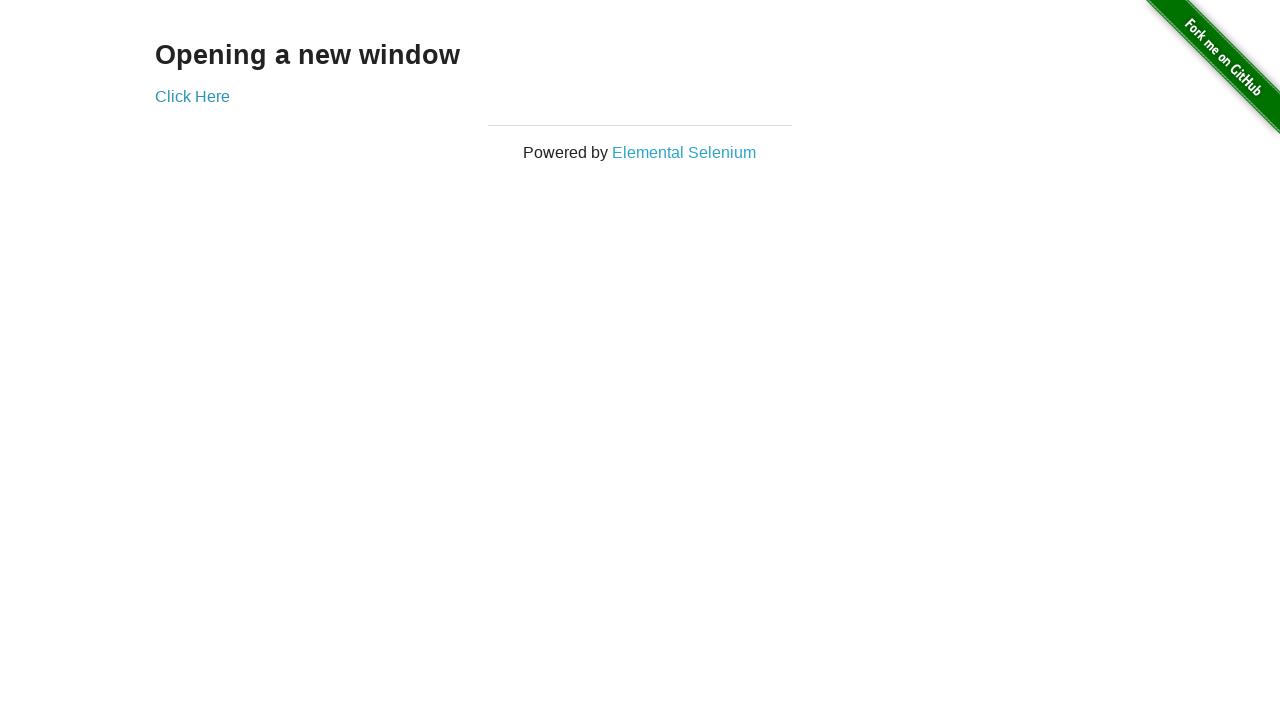